Clicks on the Checkout button (warning styled) and verifies the checkout form page is displayed

Starting URL: https://webshop-agil-testautomatiserare.netlify.app/

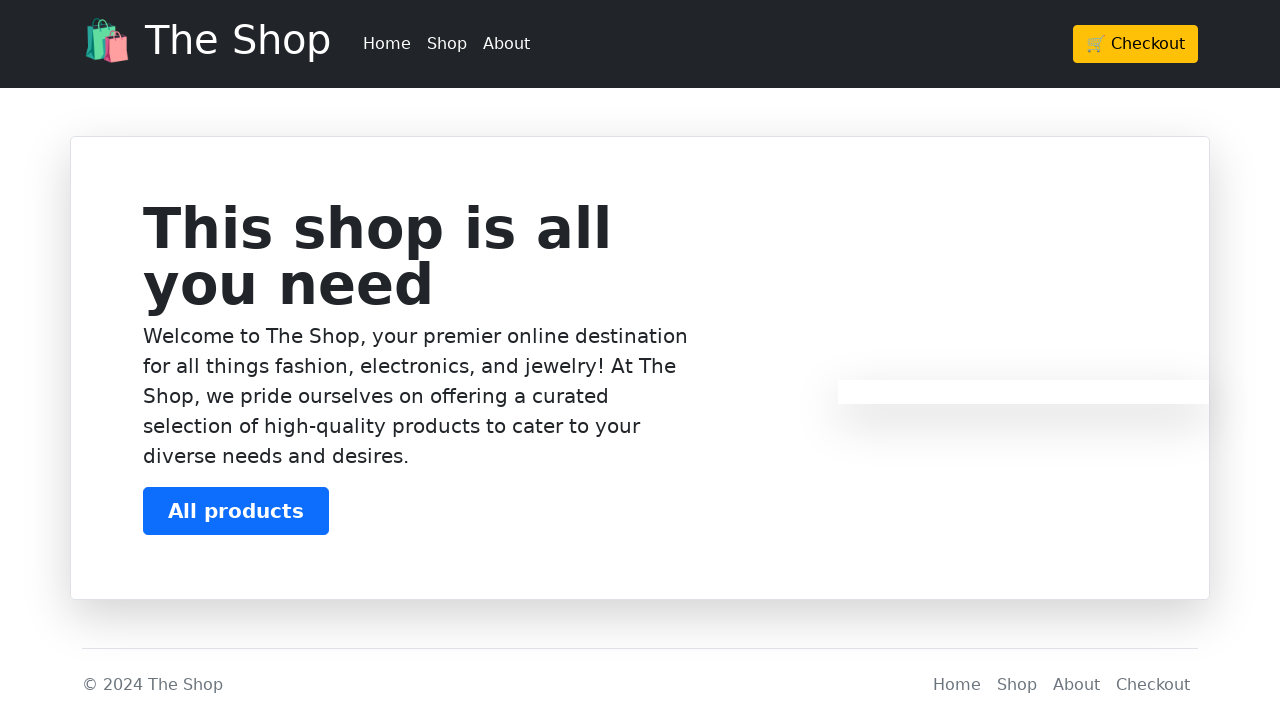

Clicked the Checkout button (warning styled) at (1136, 44) on xpath=//a[contains(@class, 'btn-warning')]
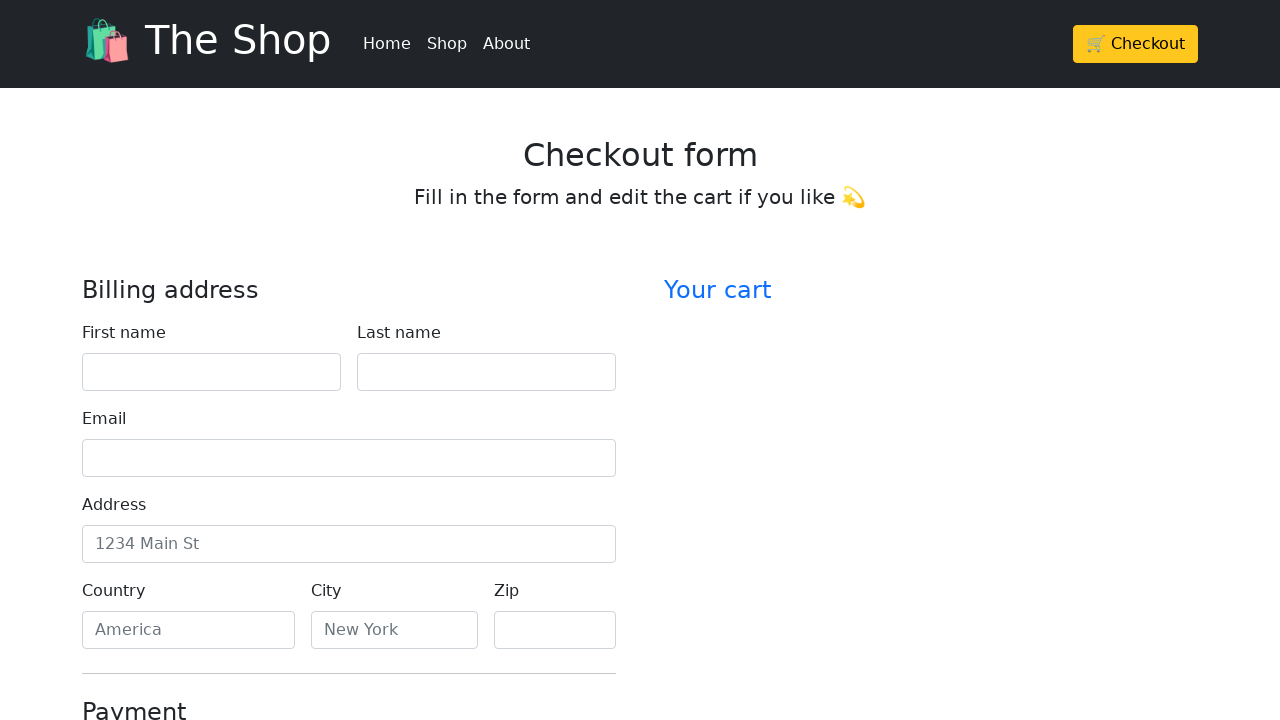

Waited for Checkout form heading to be present
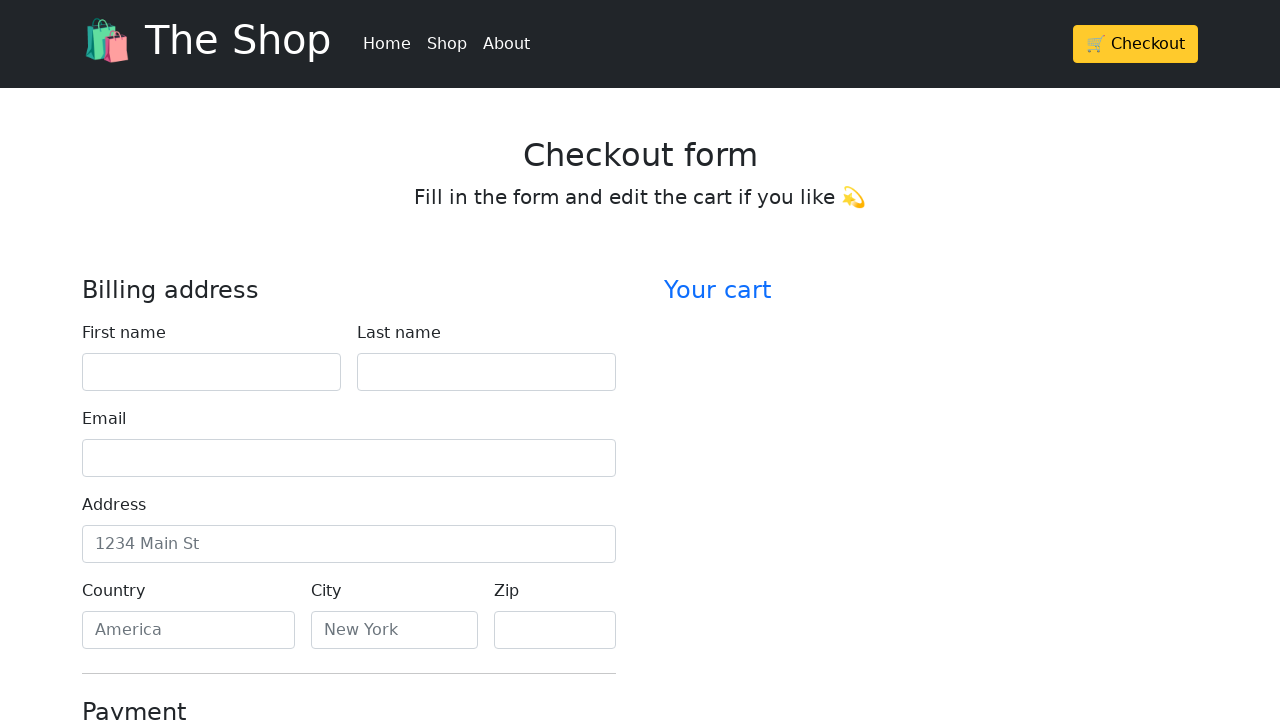

Verified Checkout form heading is visible
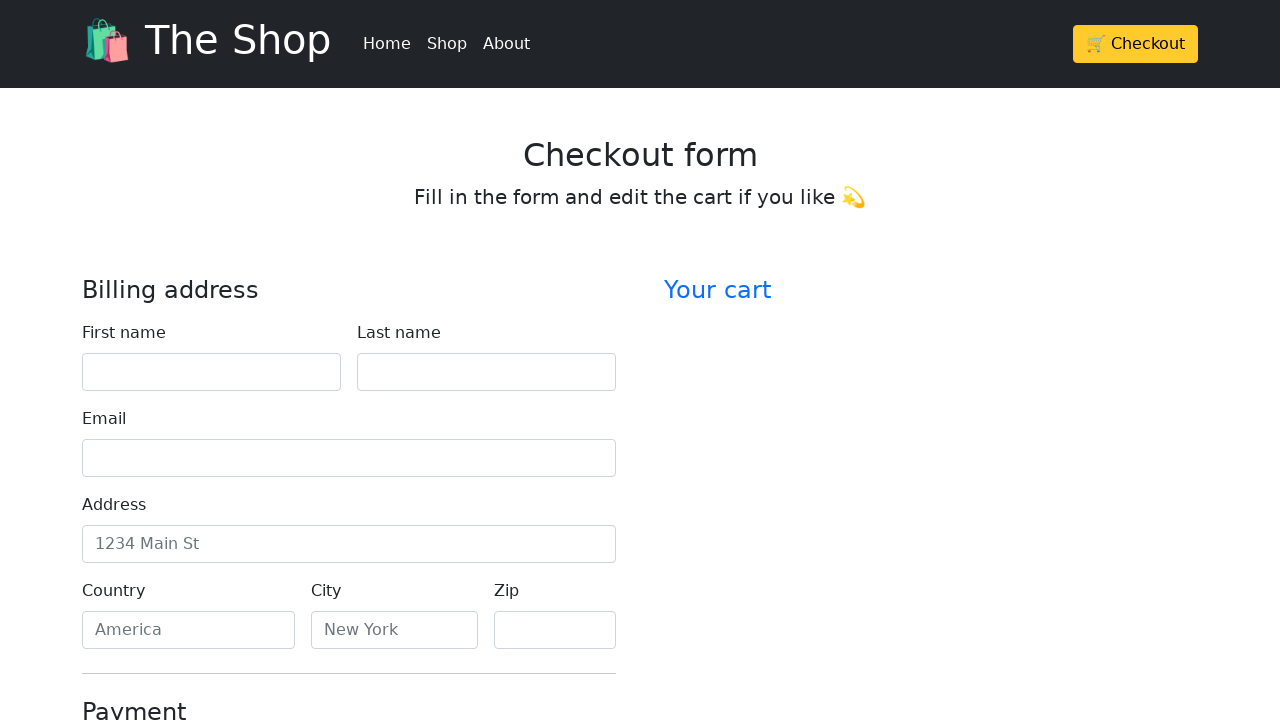

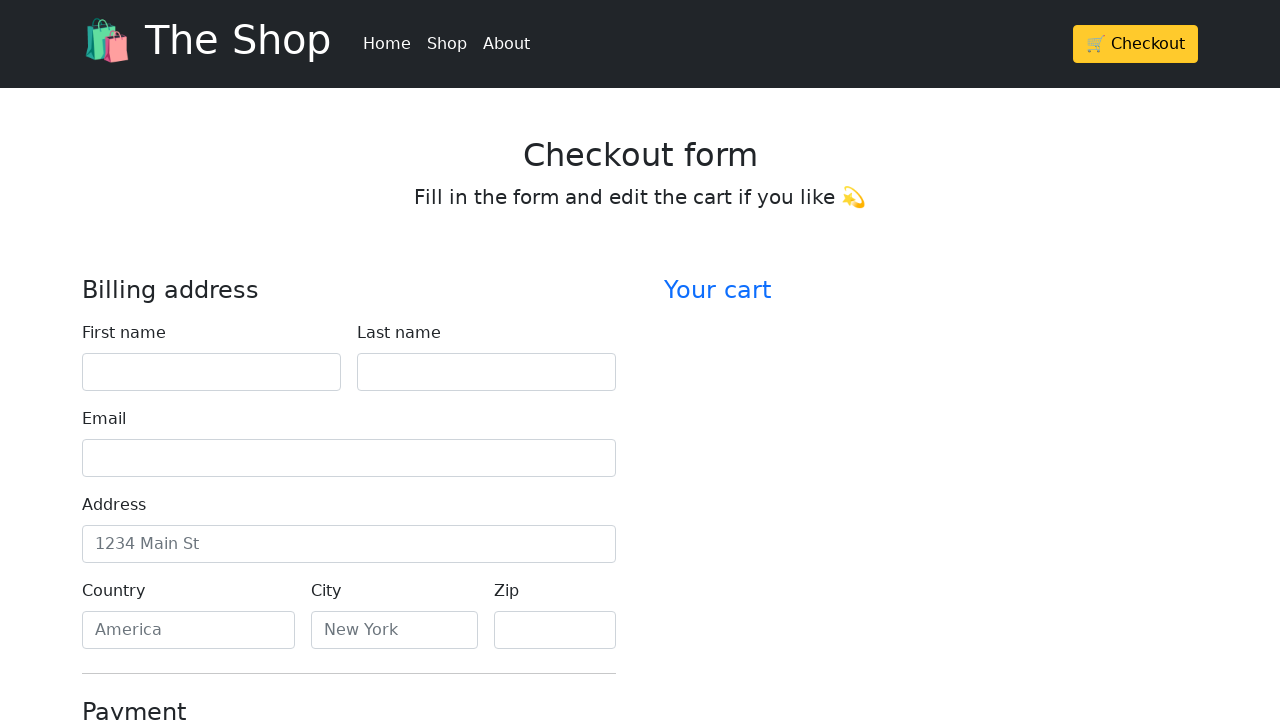